Tests alert handling functionality by clicking a button that triggers an alert and accepting it

Starting URL: https://demoqa.com/alerts/

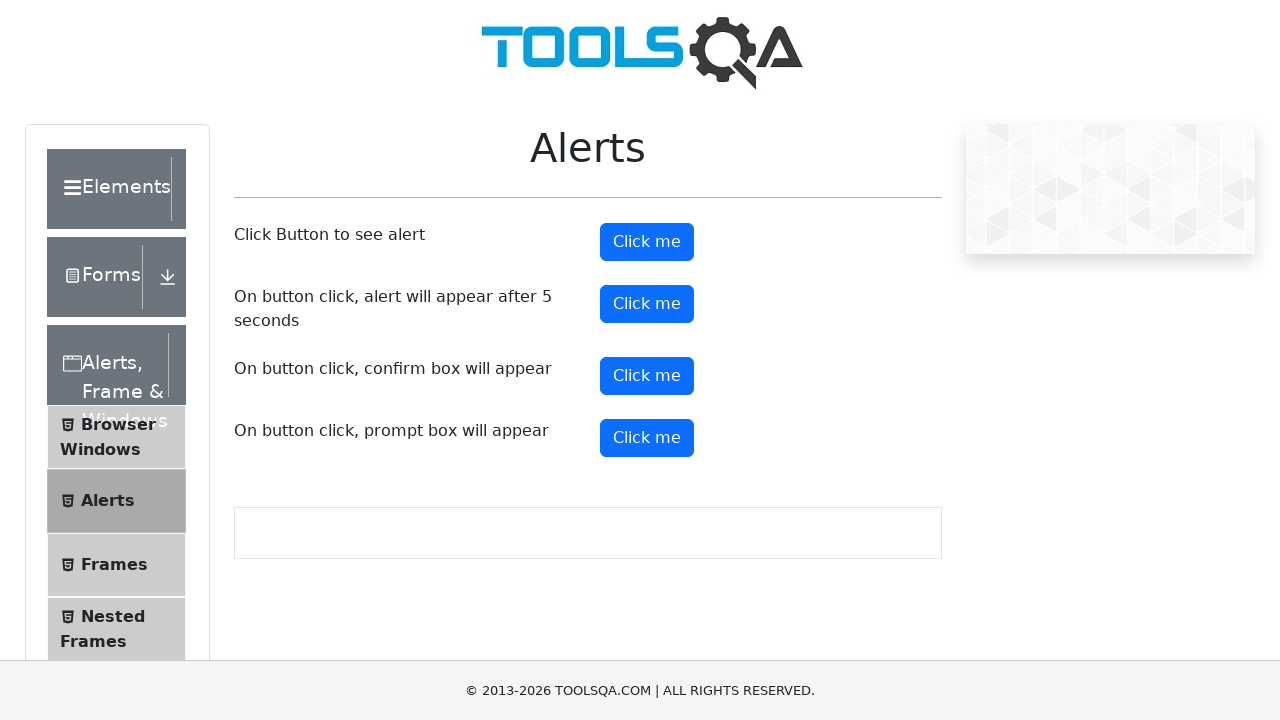

Set up dialog handler to automatically accept alerts
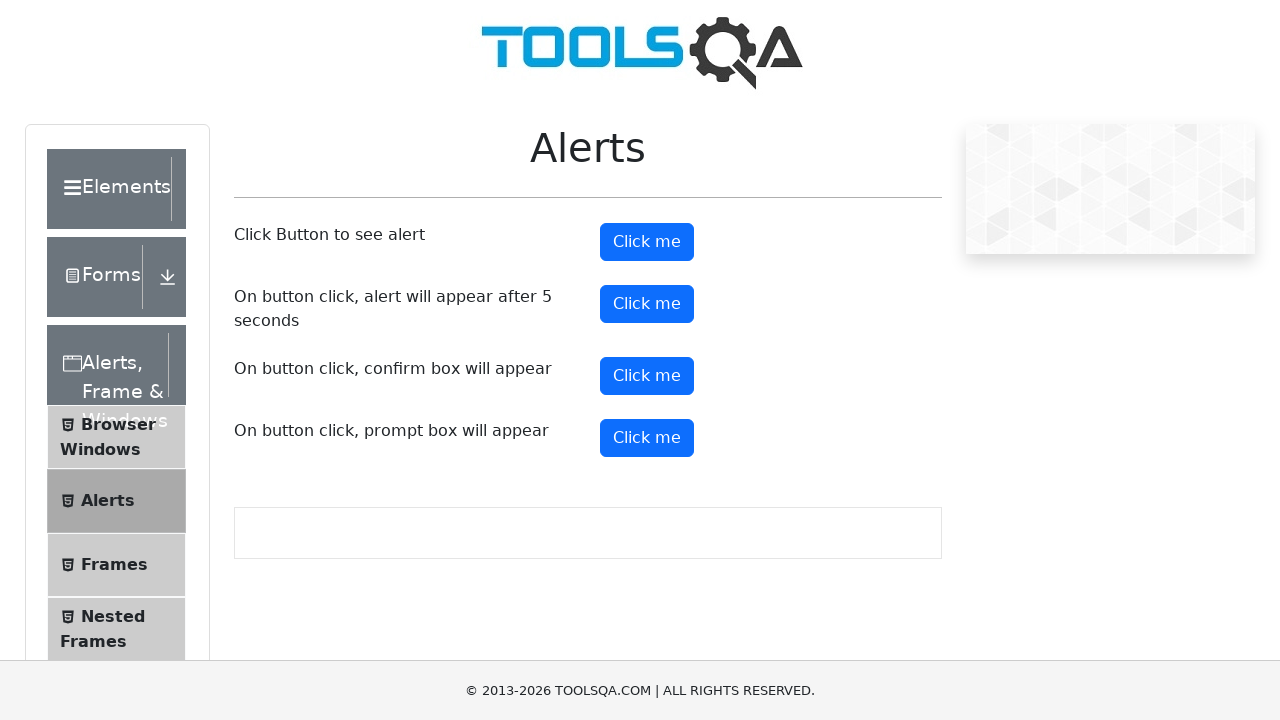

Clicked alert button to trigger alert at (647, 242) on #alertButton
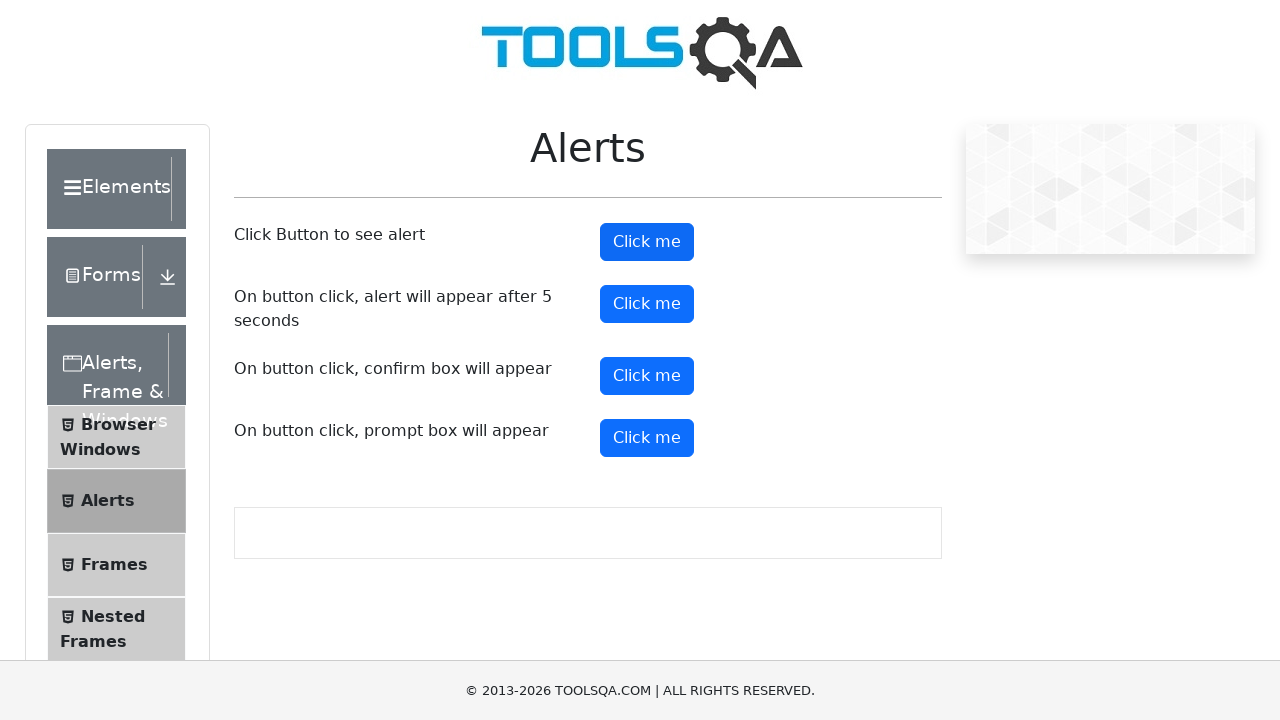

Waited for alert to be handled
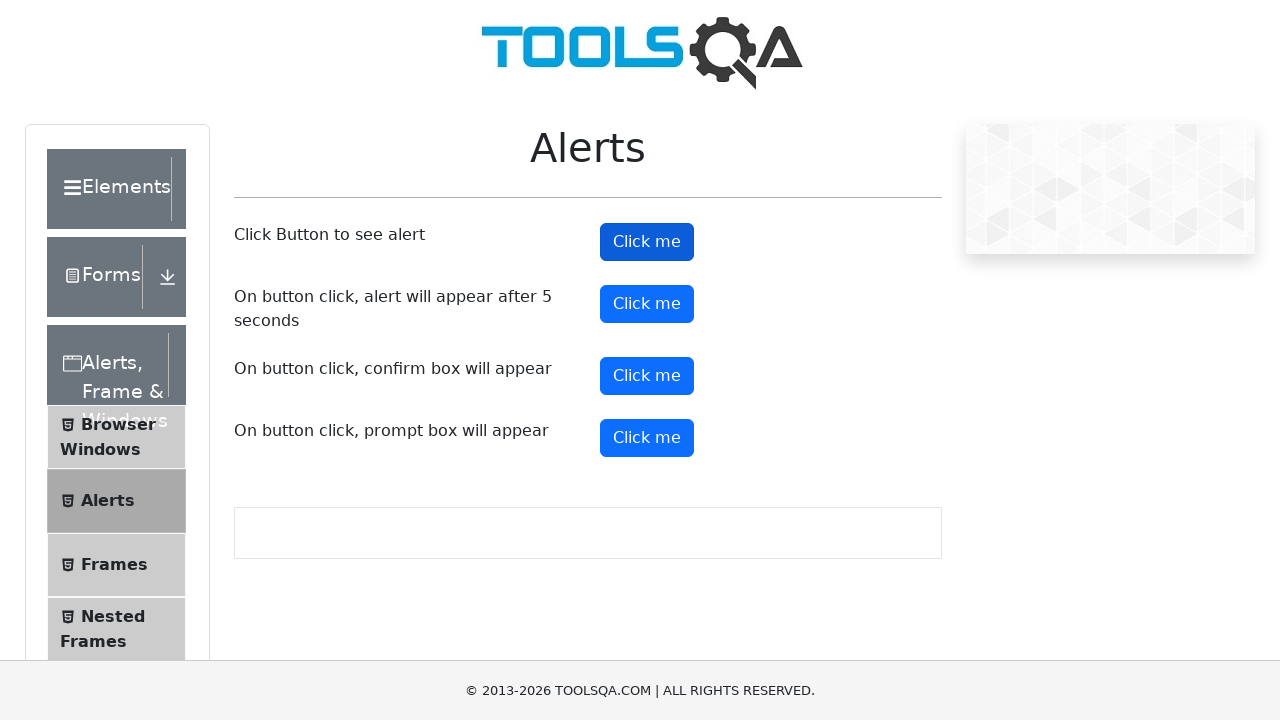

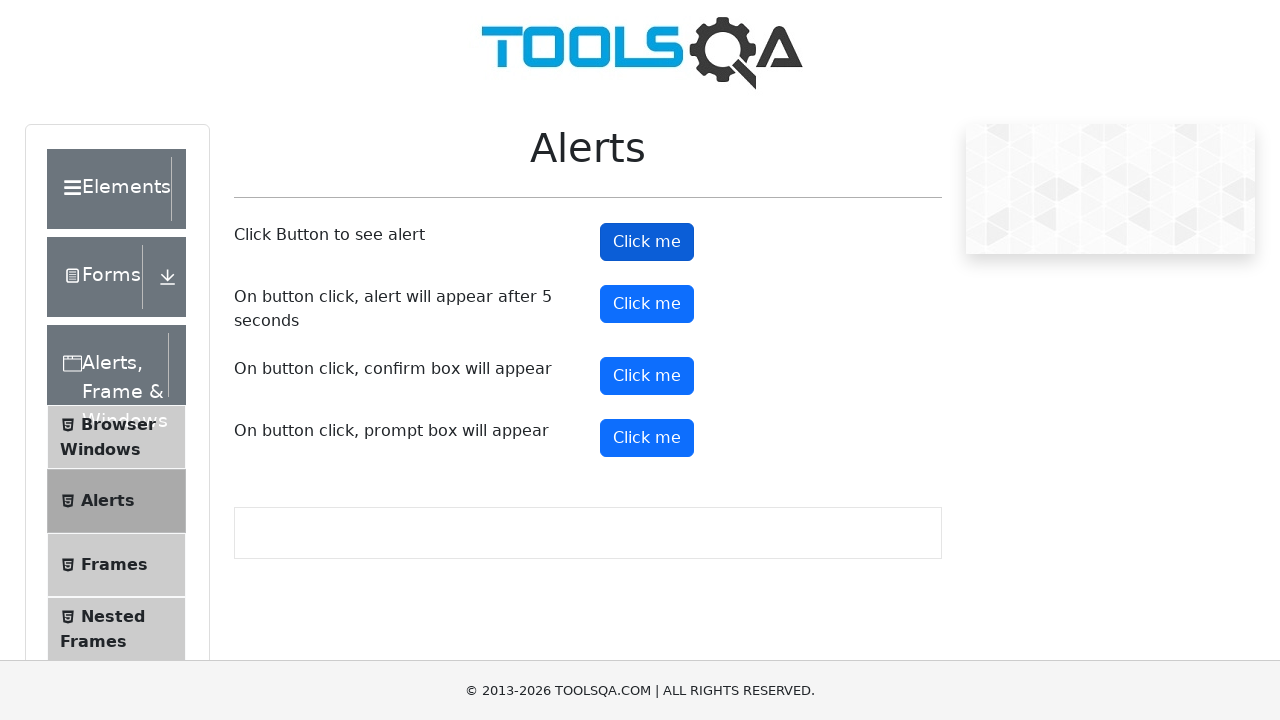